Tests mouse input events on a training page by performing single click, double click, and right-click (context click) actions, then verifying each action is registered by checking the active element text.

Starting URL: https://v1.training-support.net/selenium/input-events

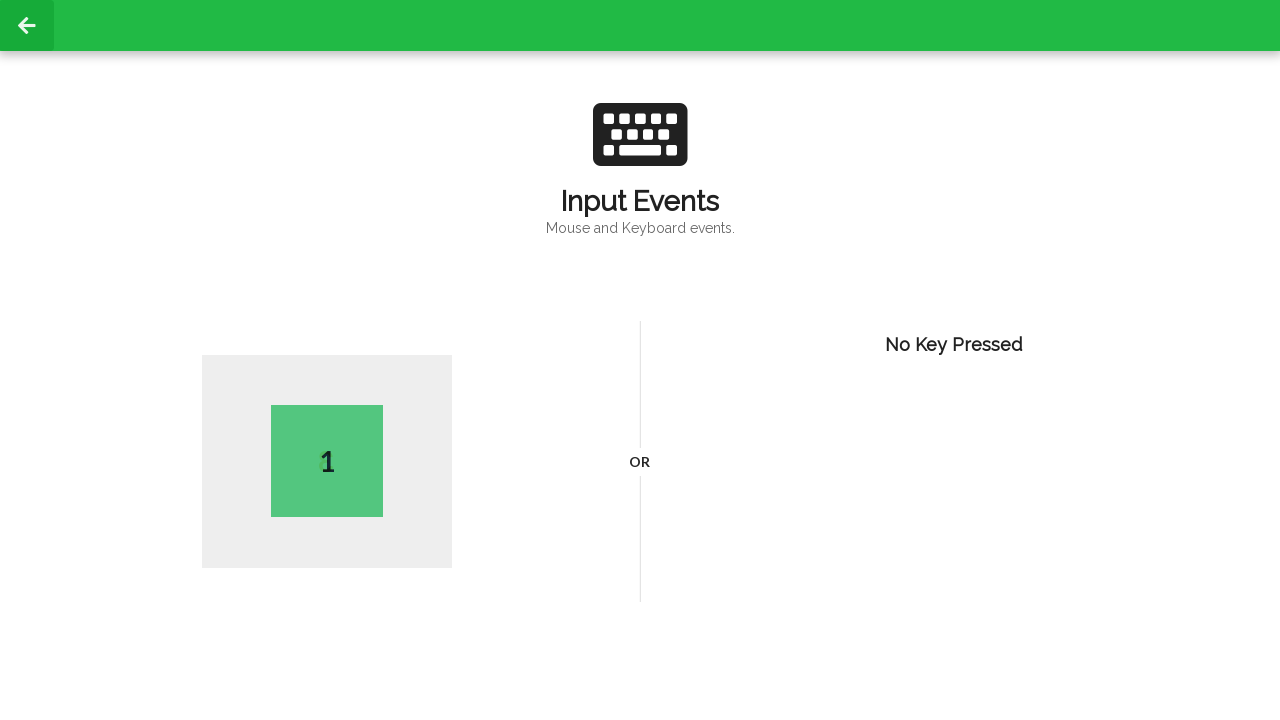

Performed single click on page body at (640, 360) on body
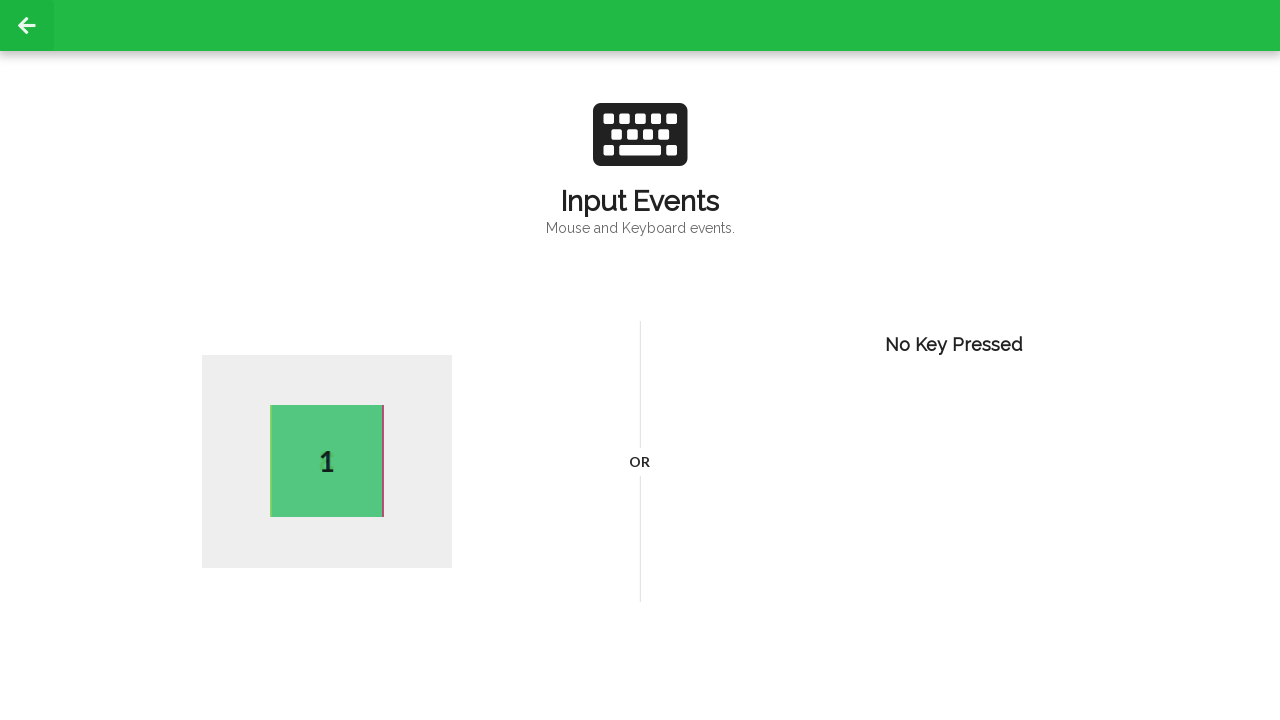

Waited 1 second after single click
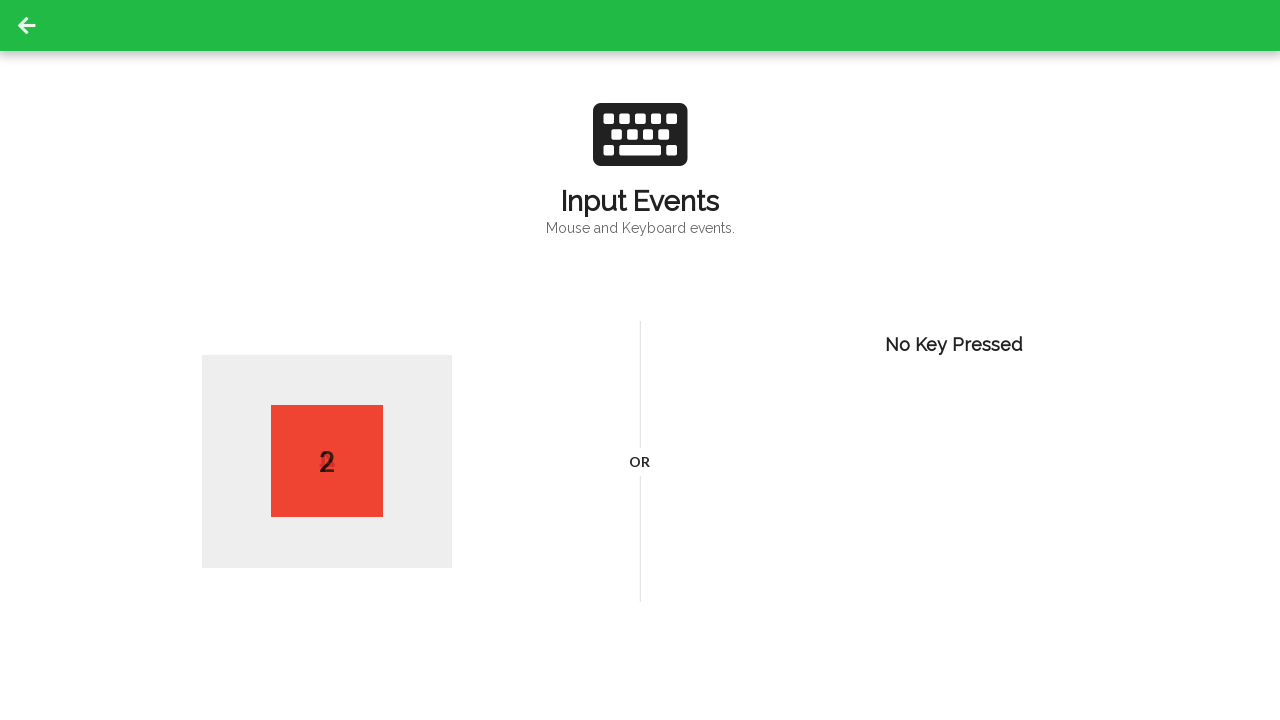

Retrieved active element text after single click: 2
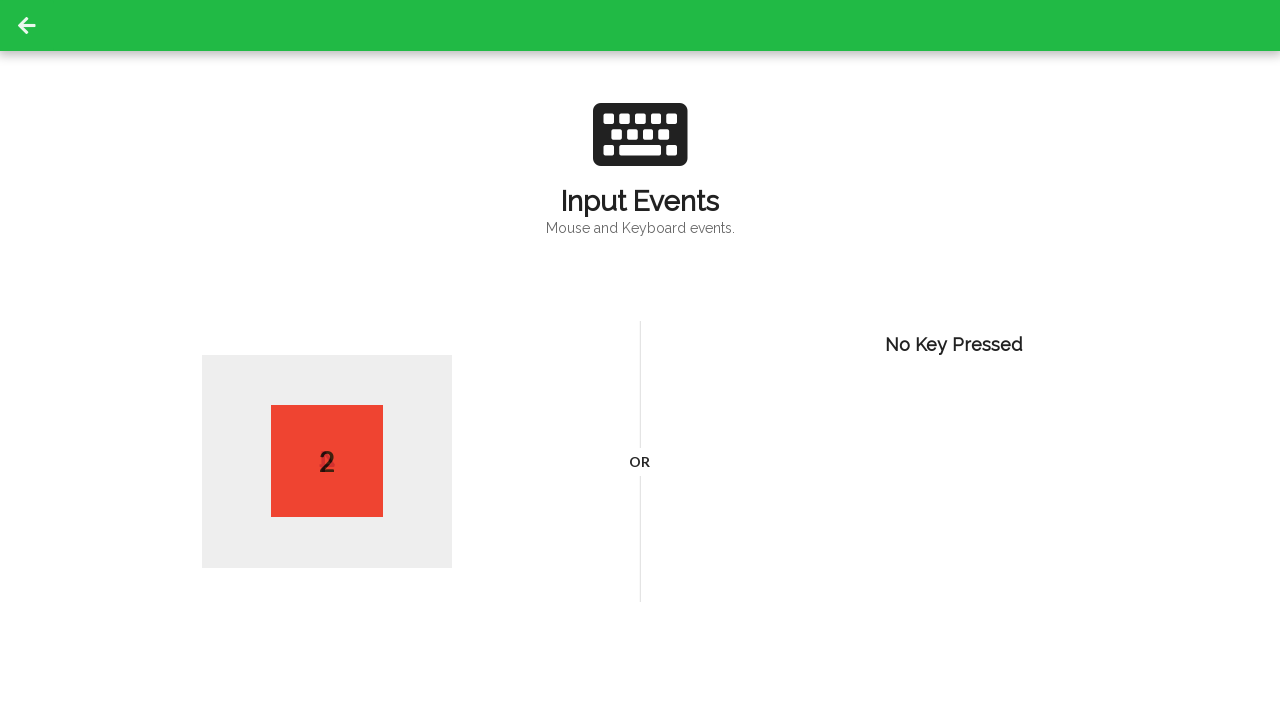

Performed double click on page body at (640, 360) on body
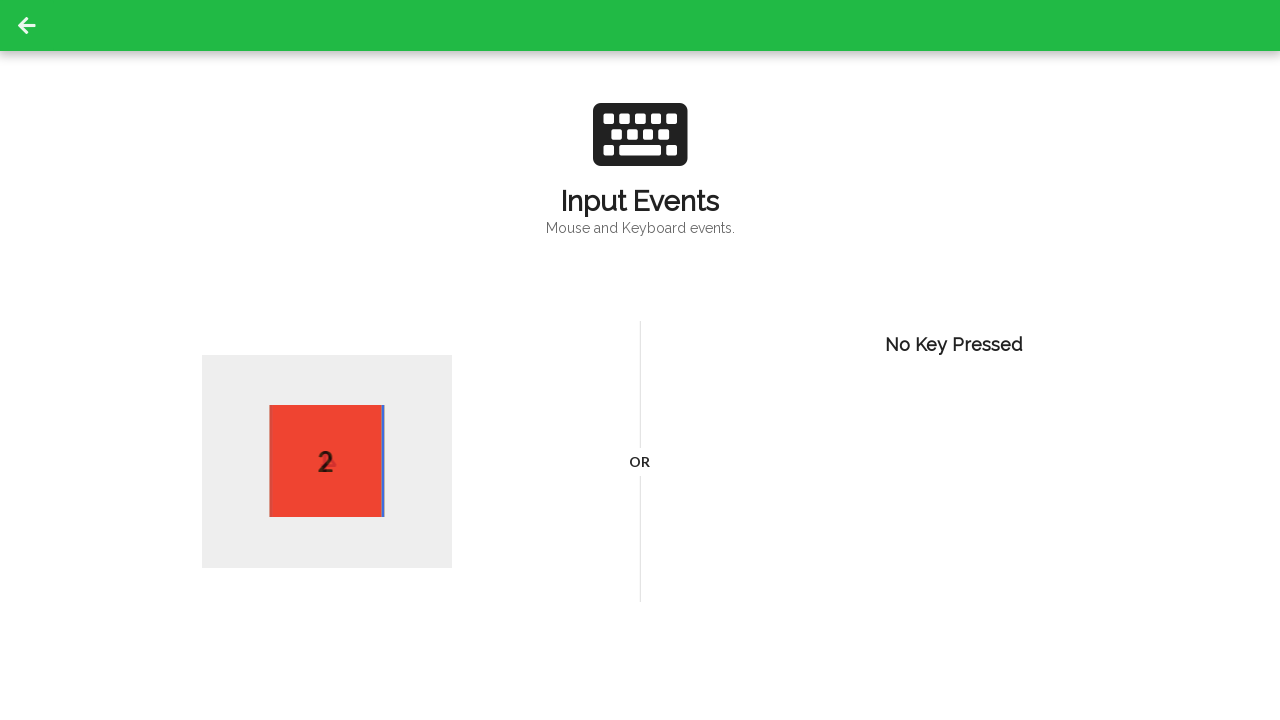

Waited 1 second after double click
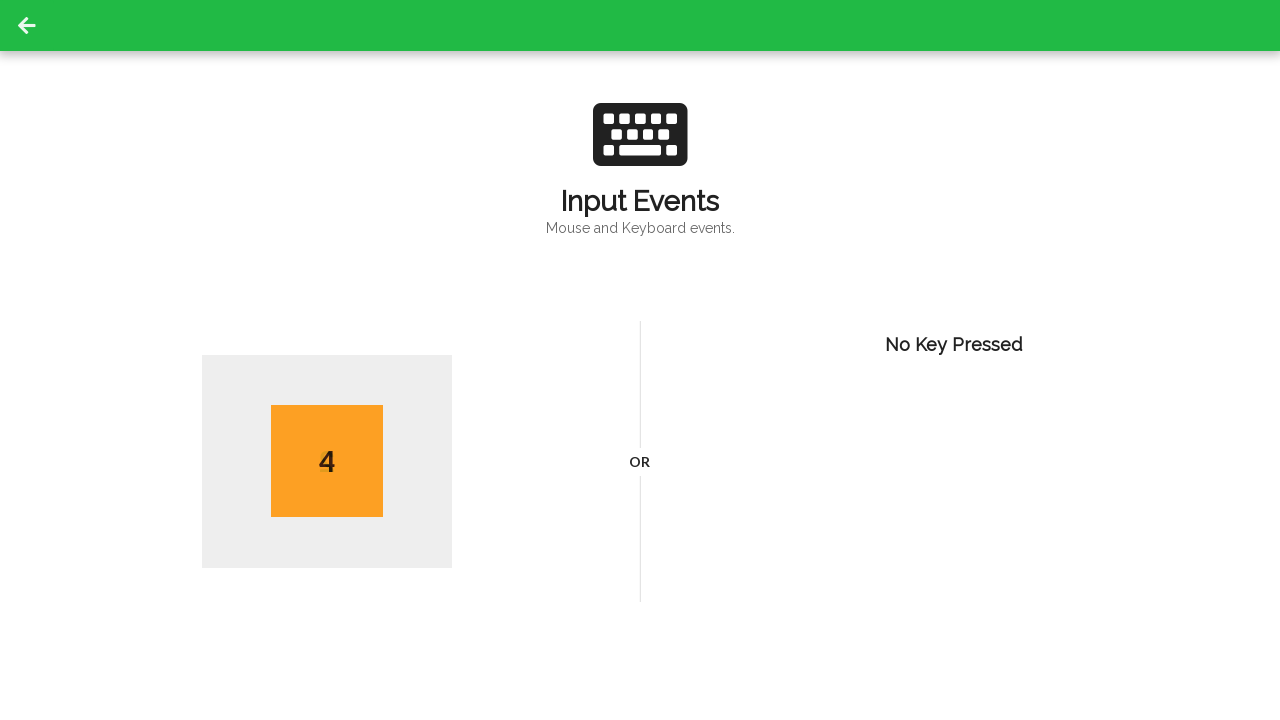

Retrieved active element text after double click: 4
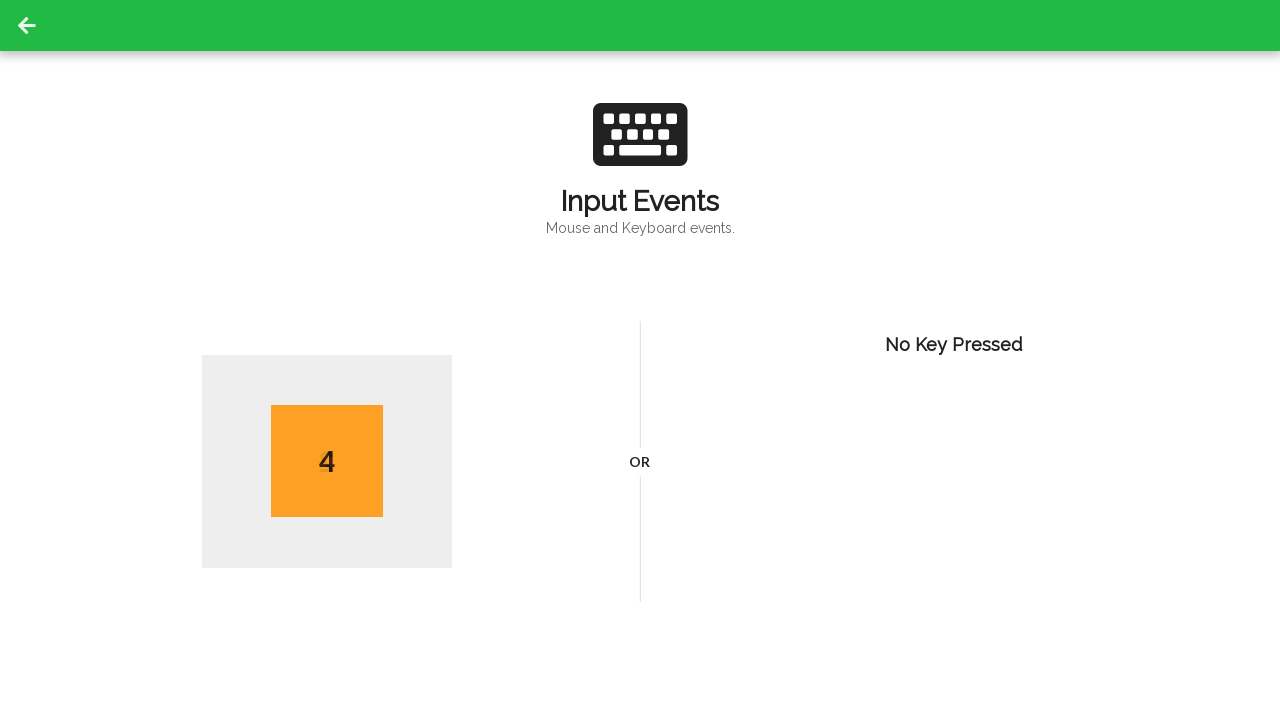

Performed right-click (context click) on page body at (640, 360) on body
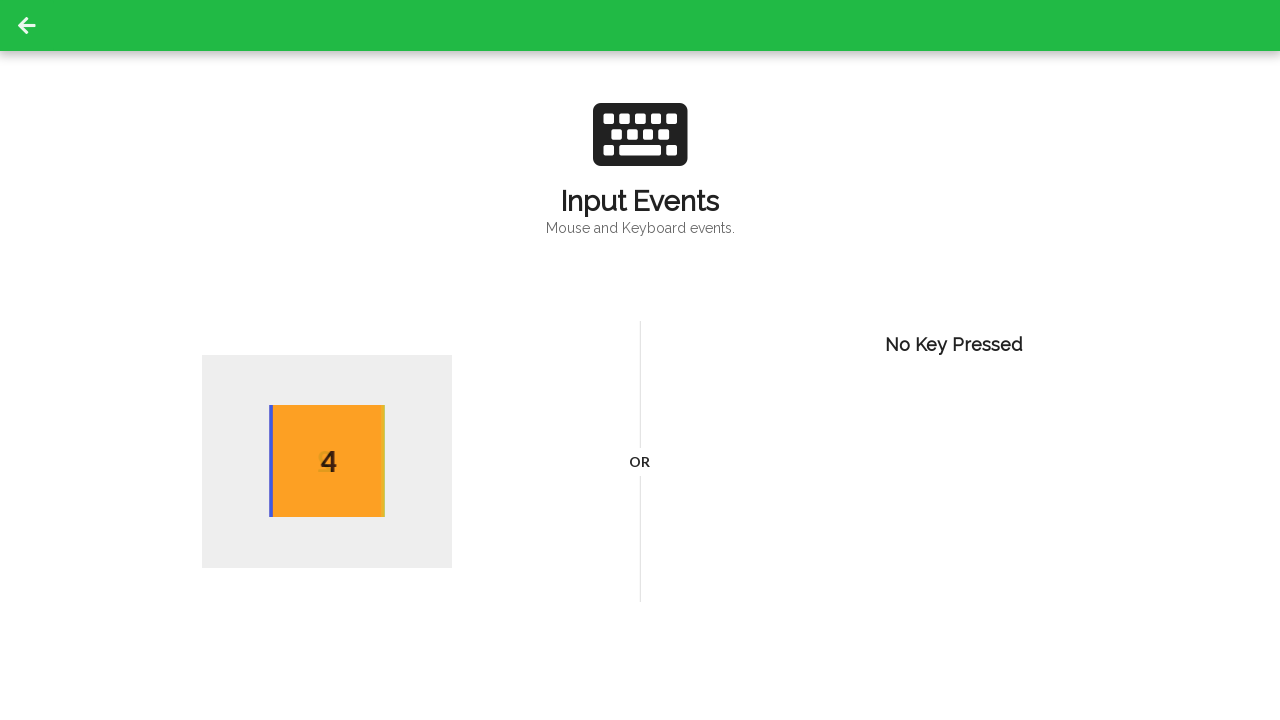

Waited 1 second after right-click
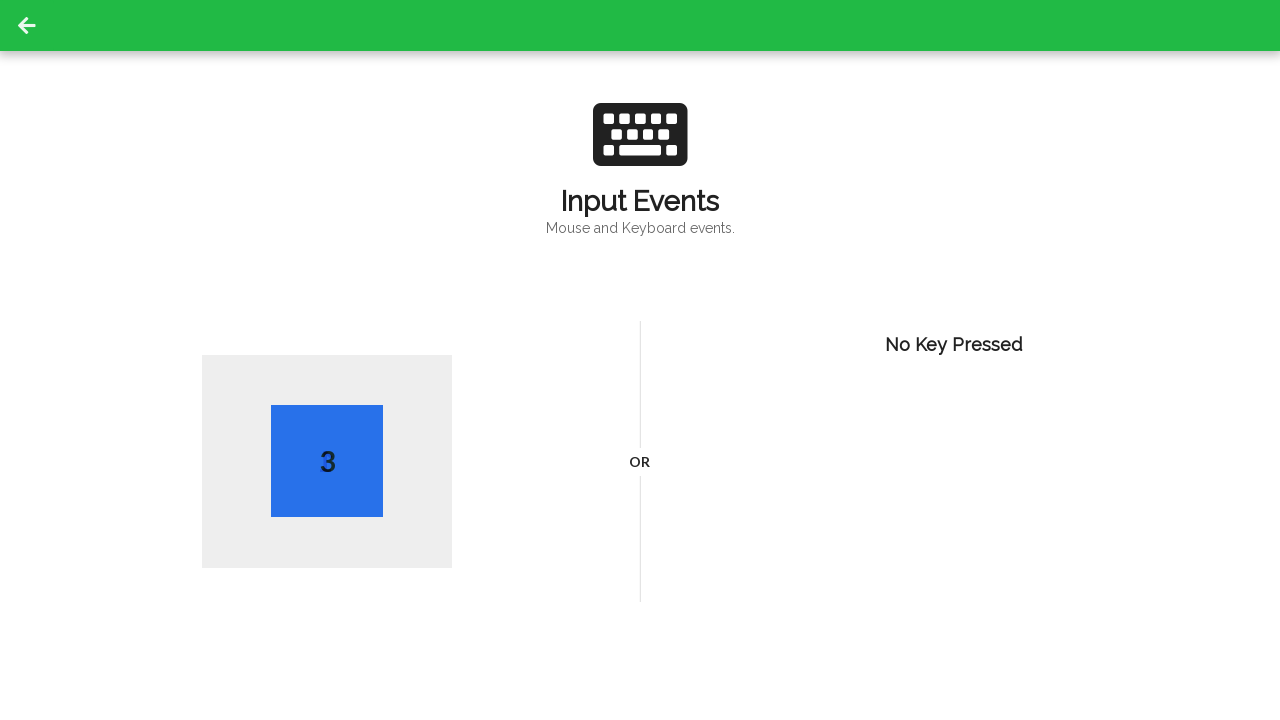

Retrieved active element text after right-click: 3
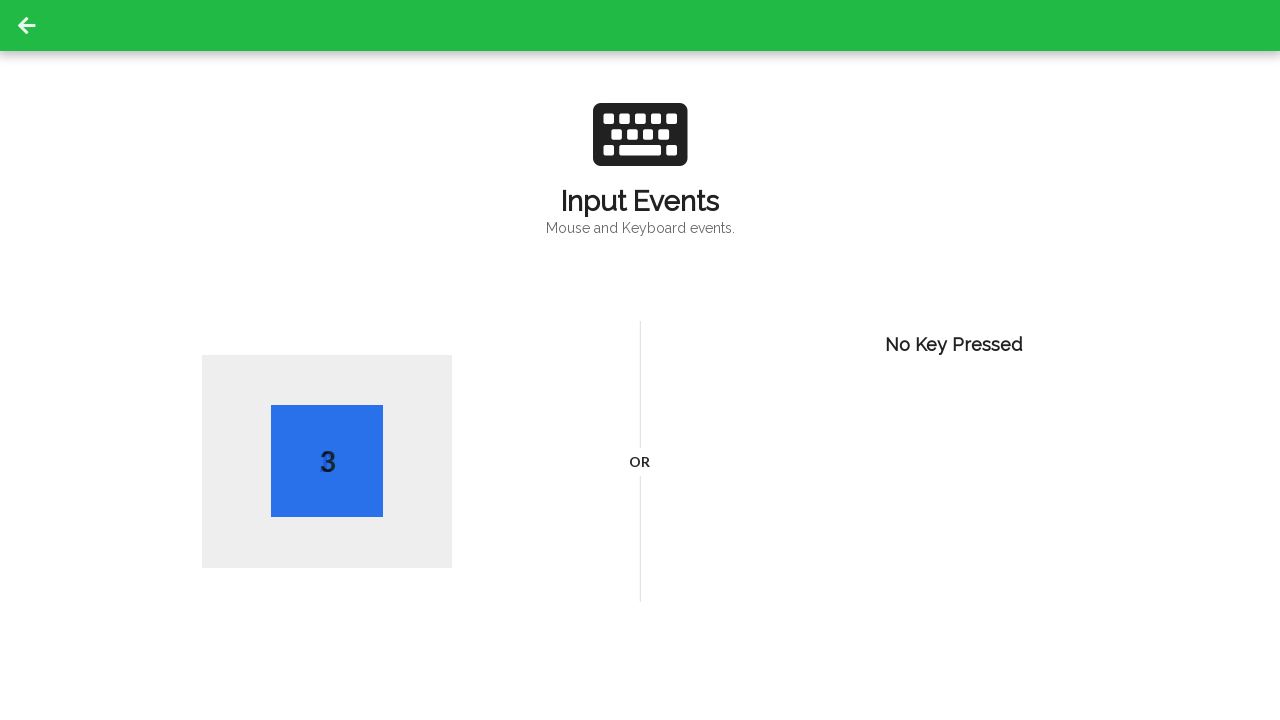

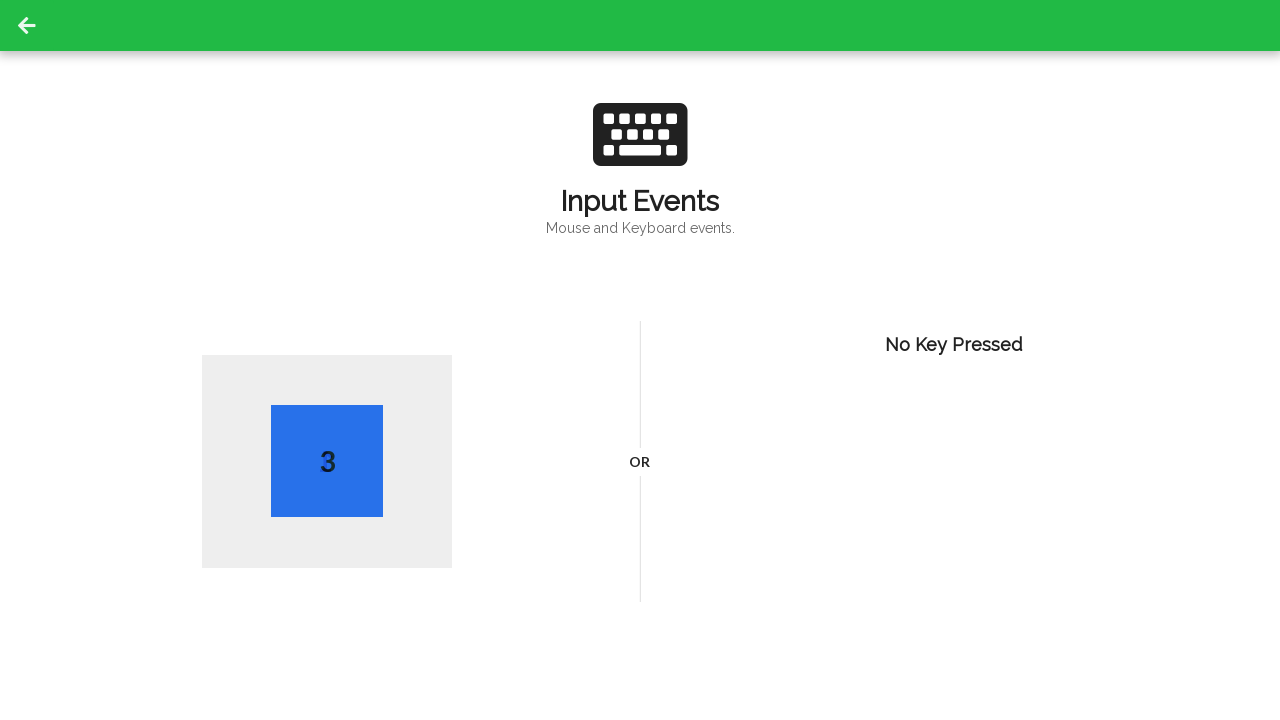